Tests confirmation JavaScript alert handling by clicking a button to trigger a confirm dialog and dismissing it with cancel

Starting URL: https://training-support.net/webelements/alerts

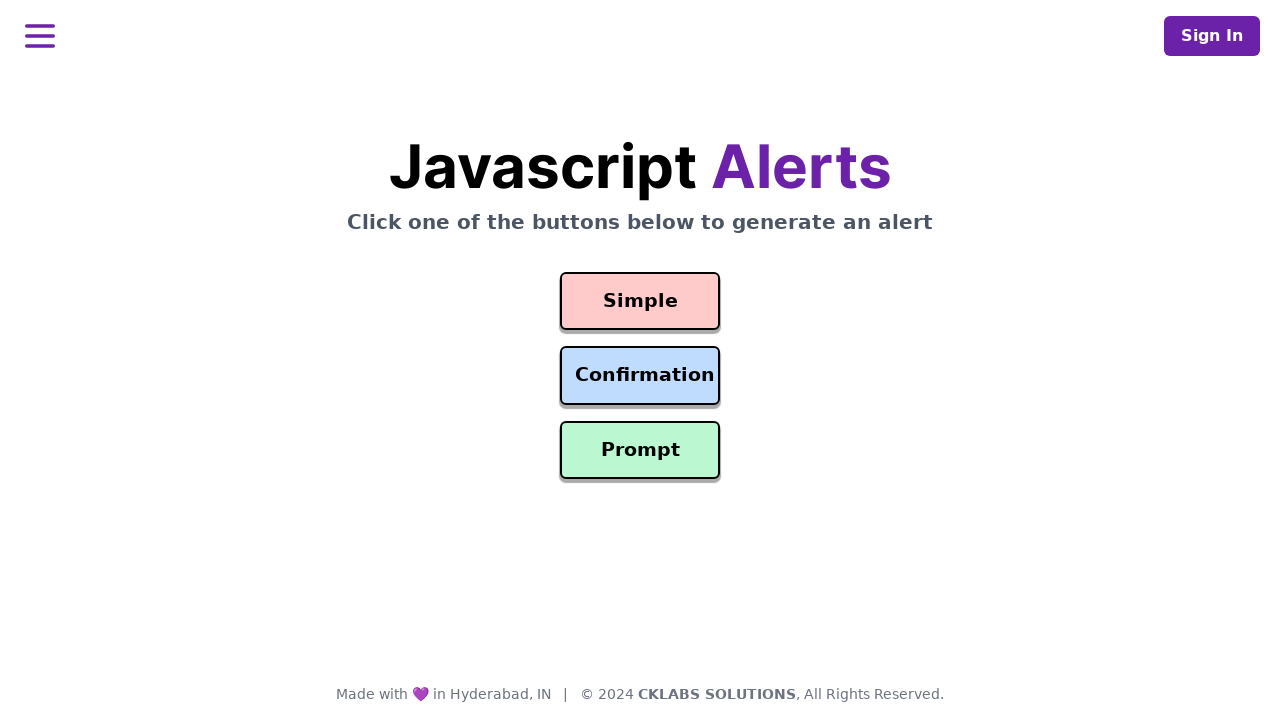

Set up dialog handler to dismiss confirmation alerts
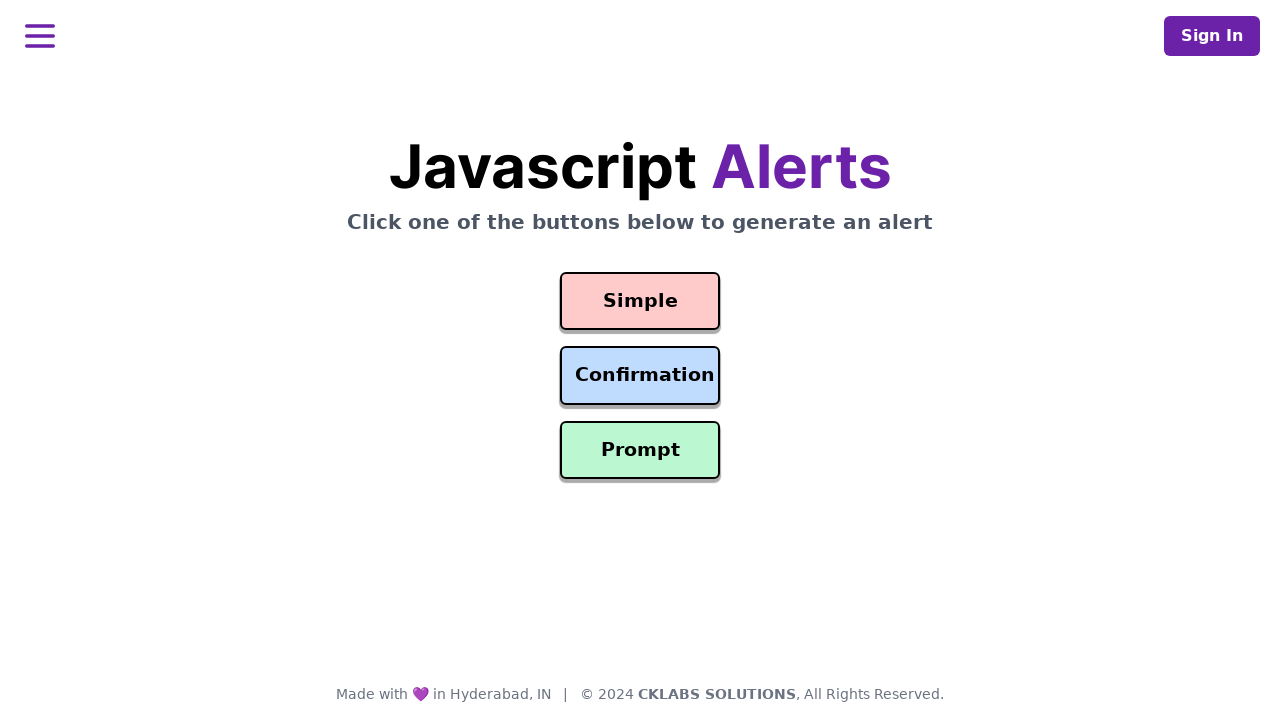

Clicked confirmation alert button to trigger confirm dialog at (640, 376) on #confirmation
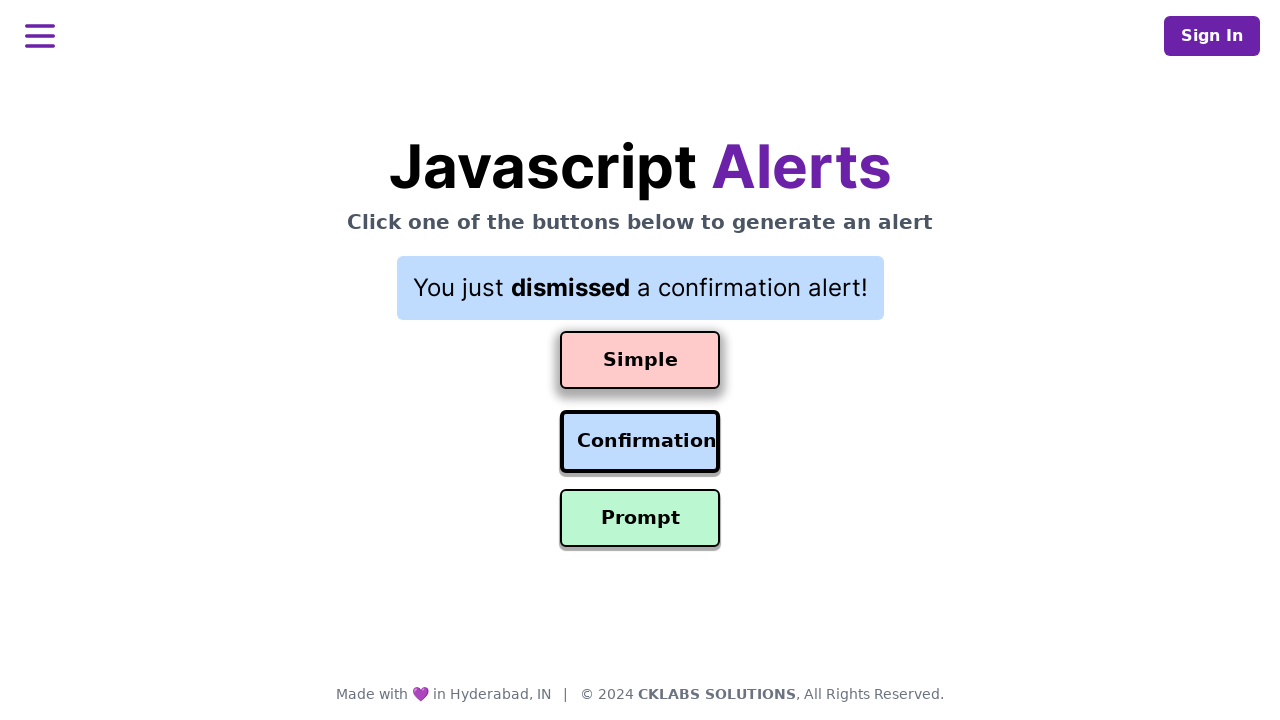

Confirmation dialog dismissed with cancel and result text appeared
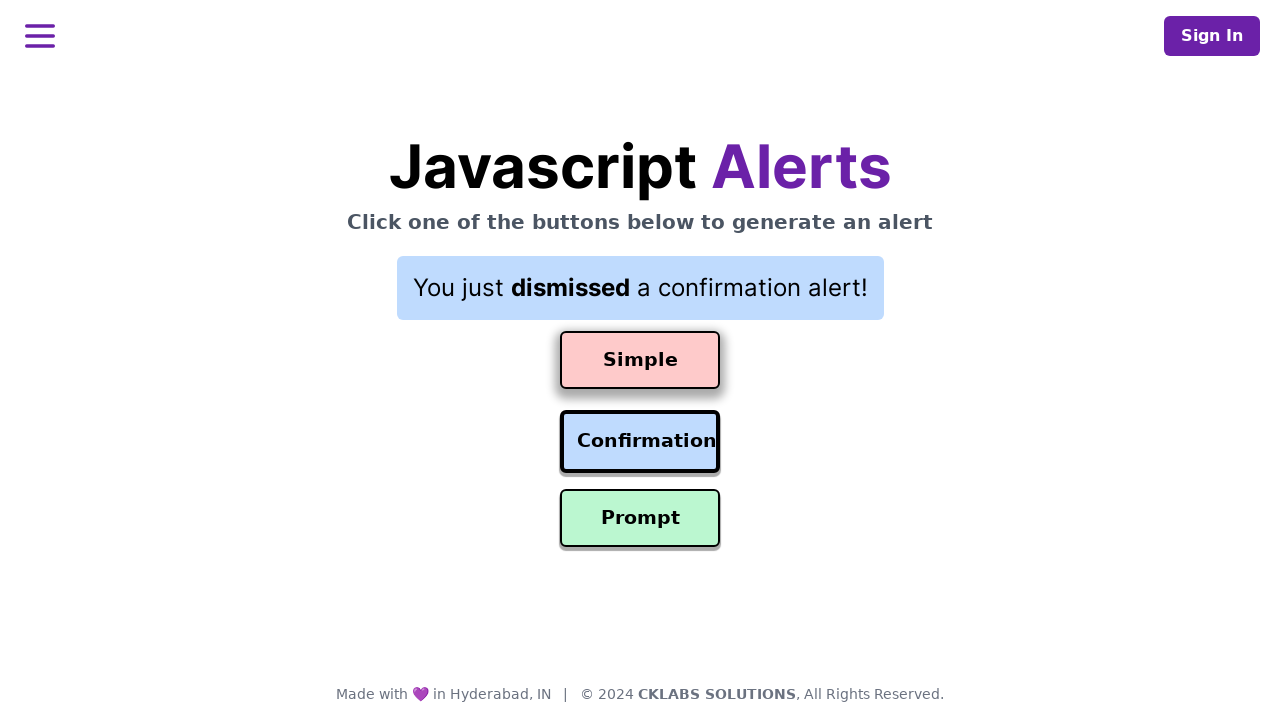

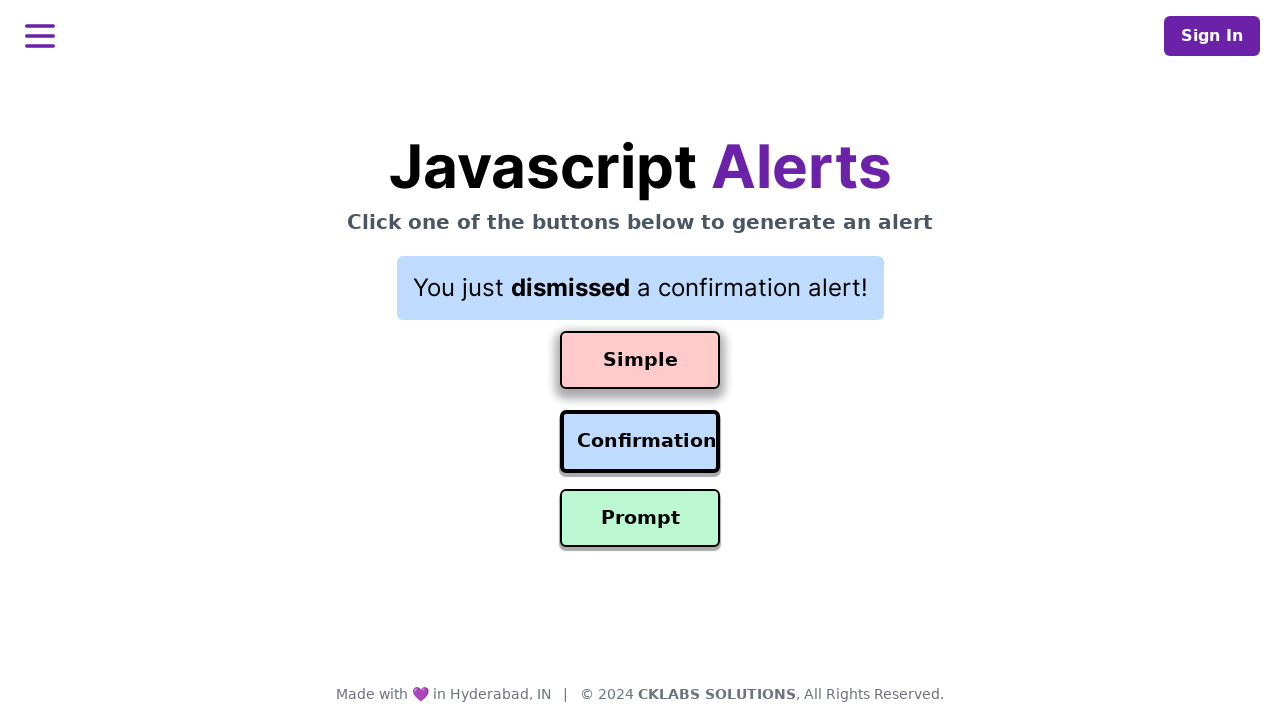